Tests dropdown selection functionality by selecting options using different methods - by index, value, and visible text

Starting URL: https://trytestingthis.netlify.app

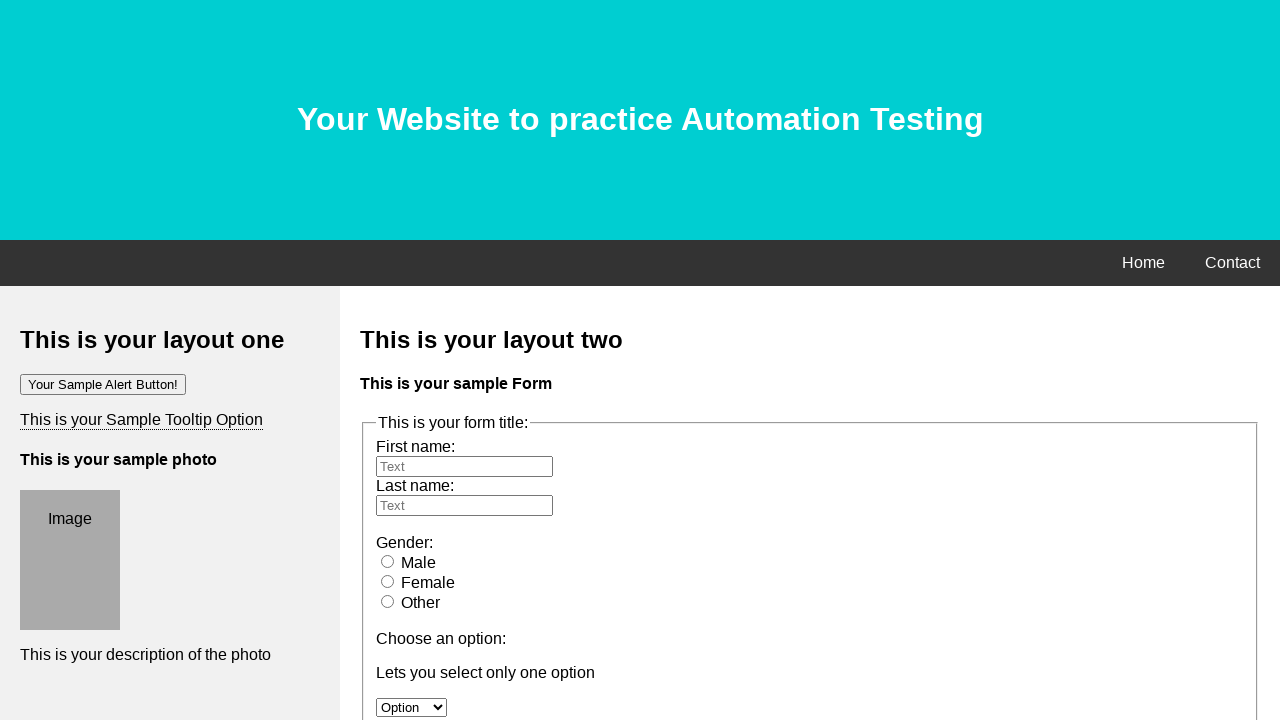

Located dropdown element with id 'option'
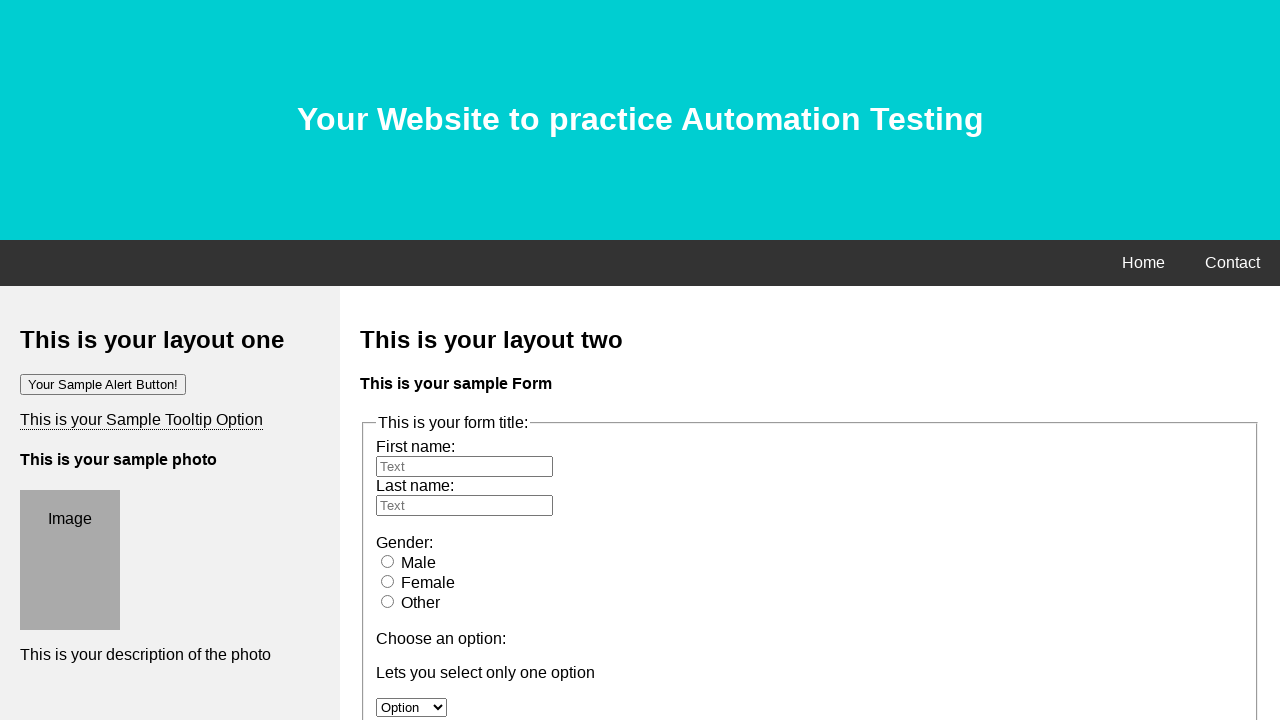

Selected dropdown option by index 1 (Option 2) on #option
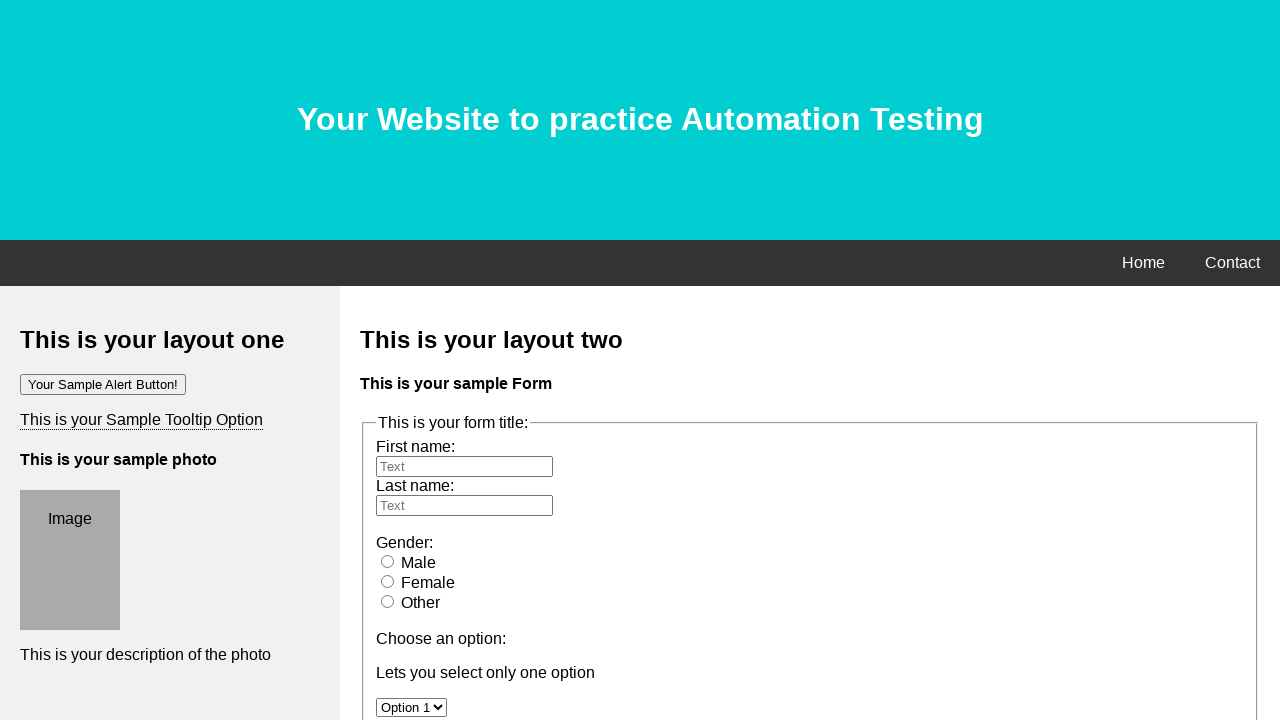

Selected dropdown option by value 'option 2' on #option
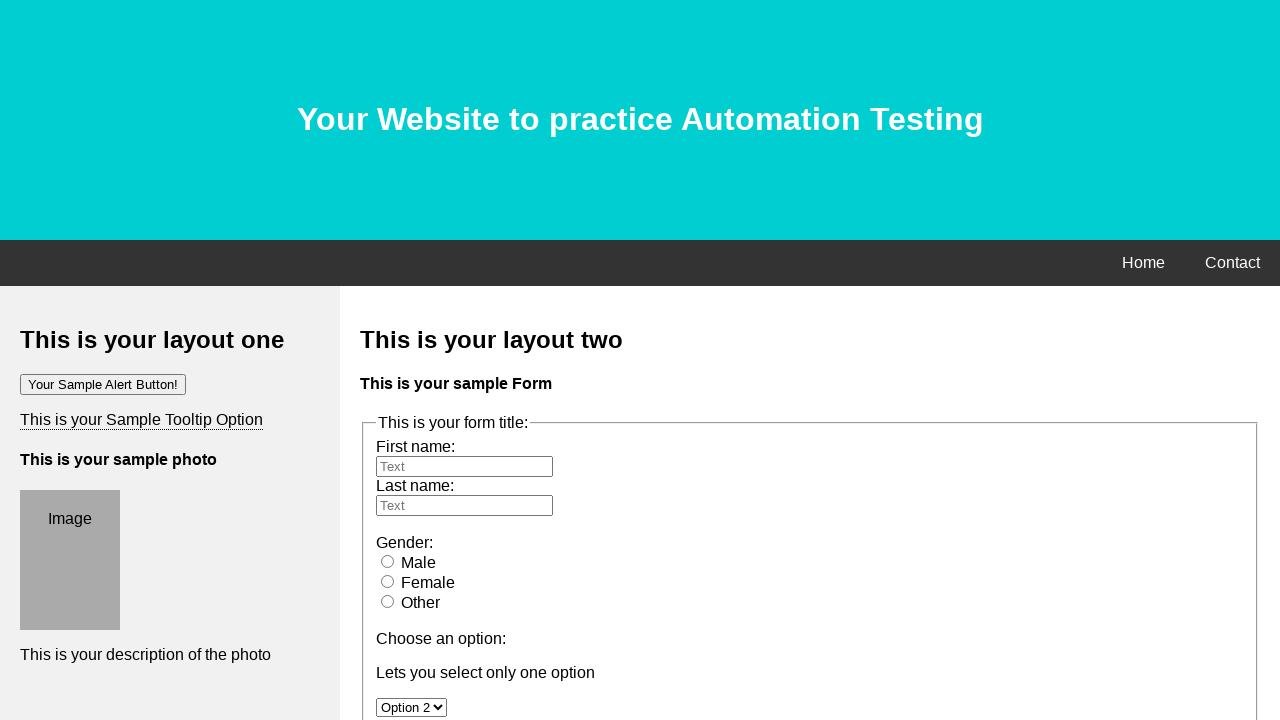

Selected dropdown option by visible text 'Option 3' on #option
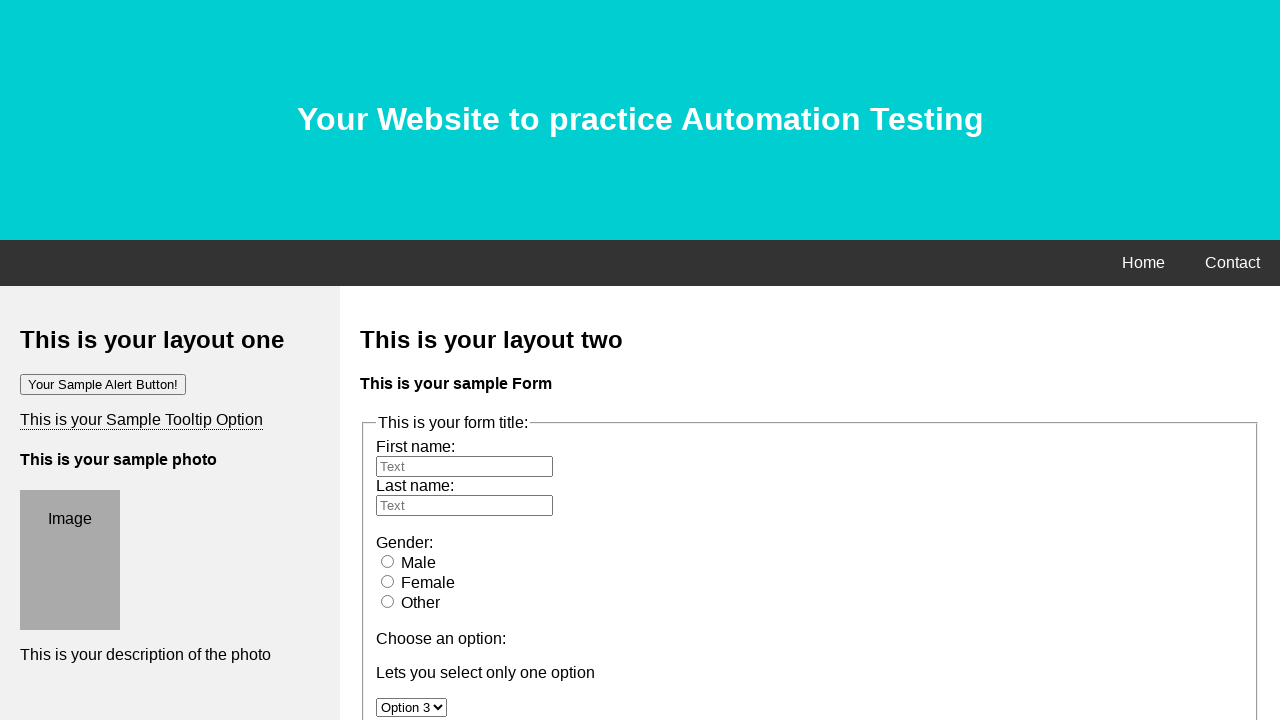

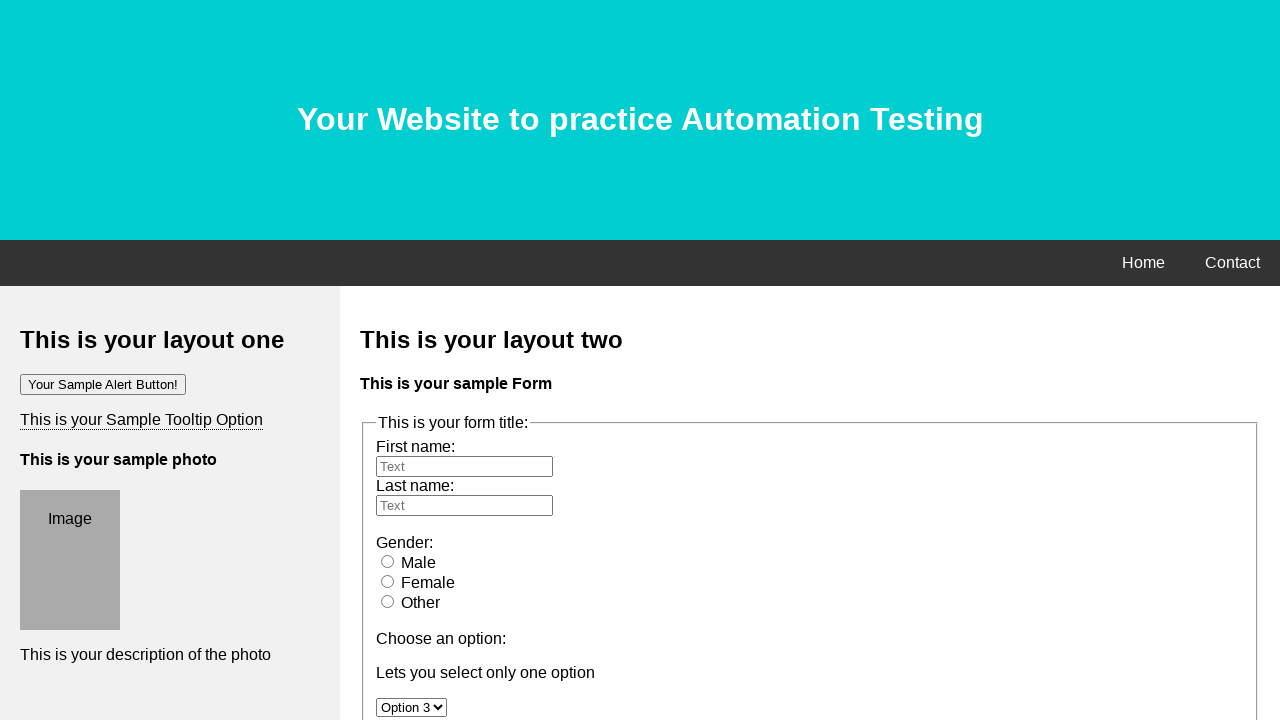